Tests infinite scroll functionality on Weibo by scrolling to the bottom of the page multiple times to trigger dynamic content loading.

Starting URL: https://www.weibo.com/

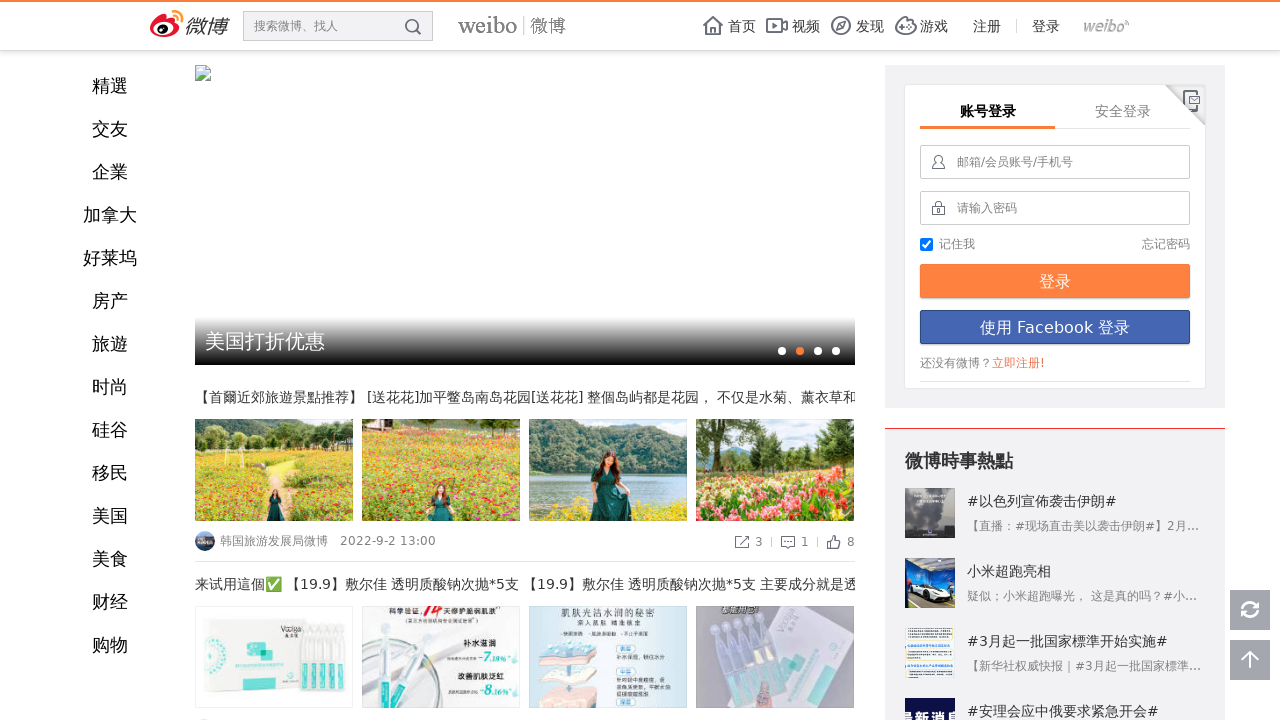

Waited 5 seconds for initial page content to load
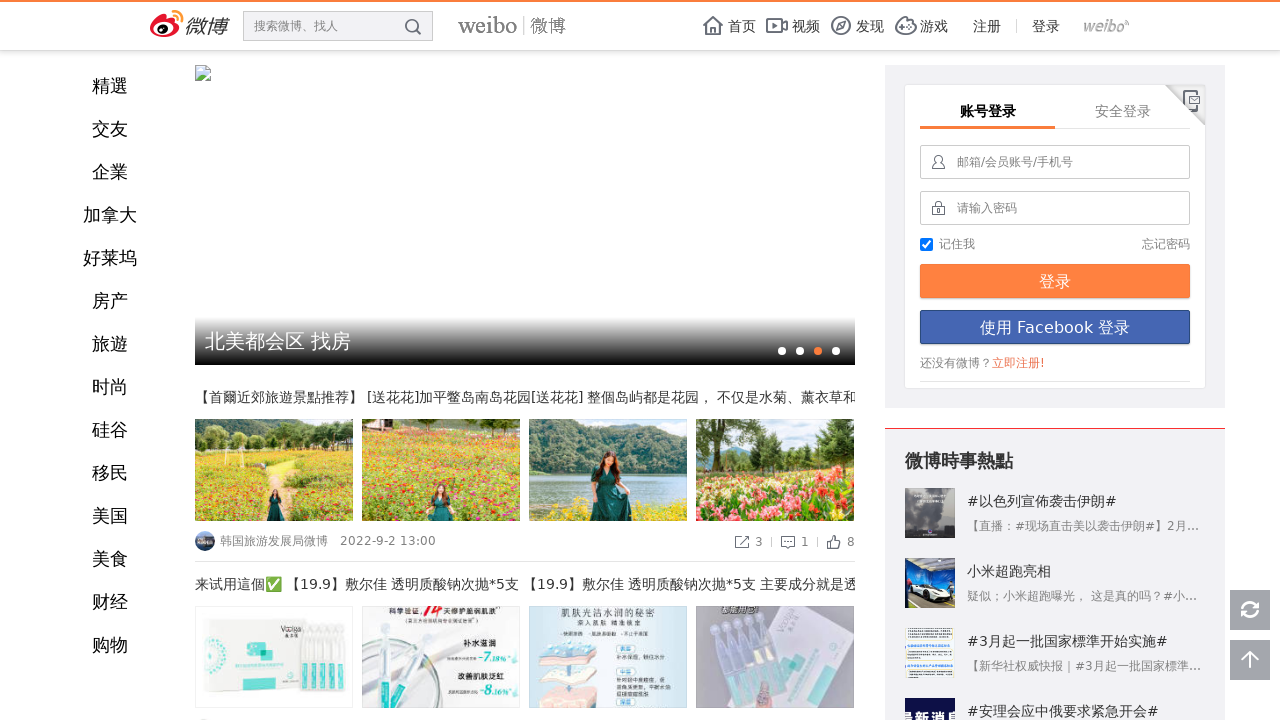

Scrolled to bottom of page (iteration 1)
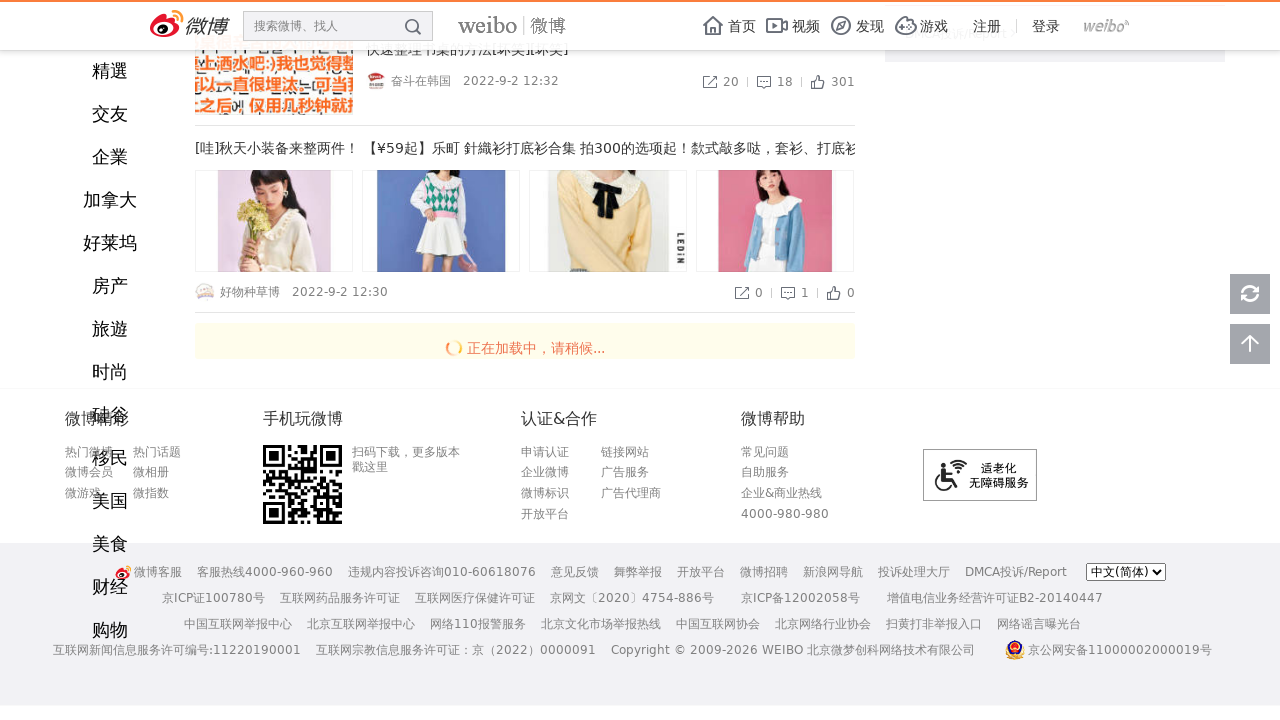

Waited 3 seconds for dynamic content to load
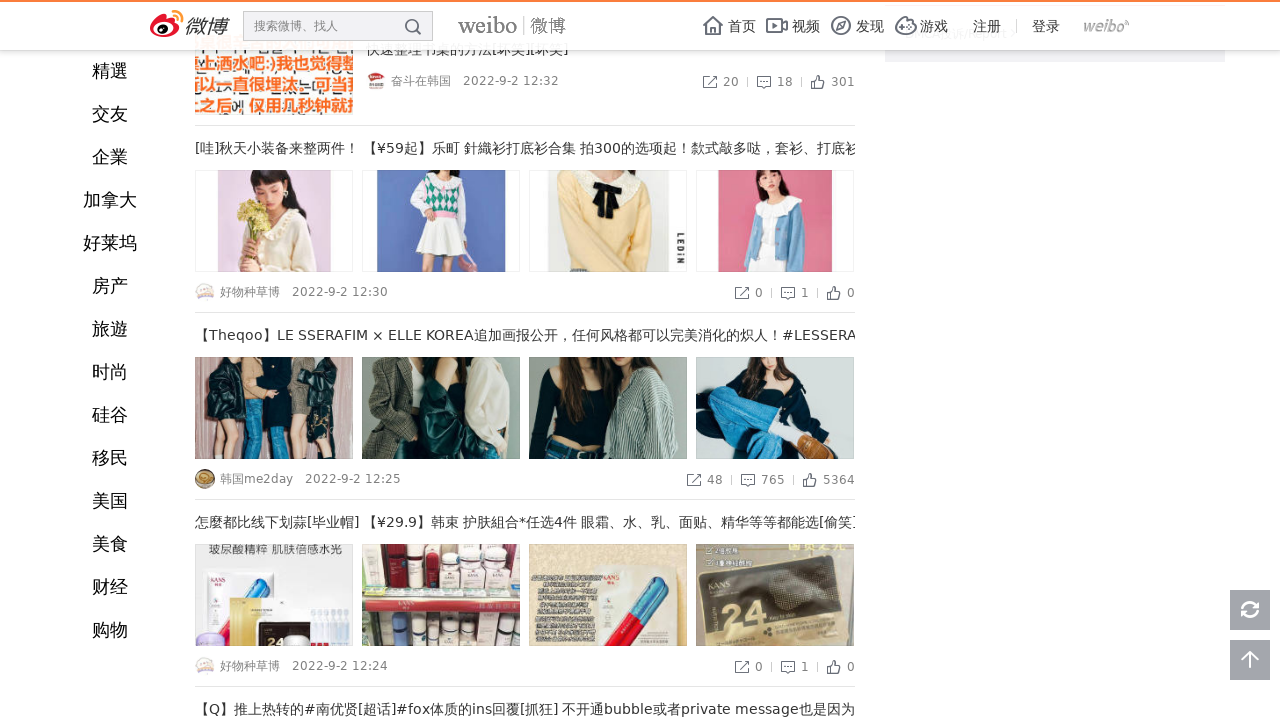

Scrolled to bottom of page (iteration 2)
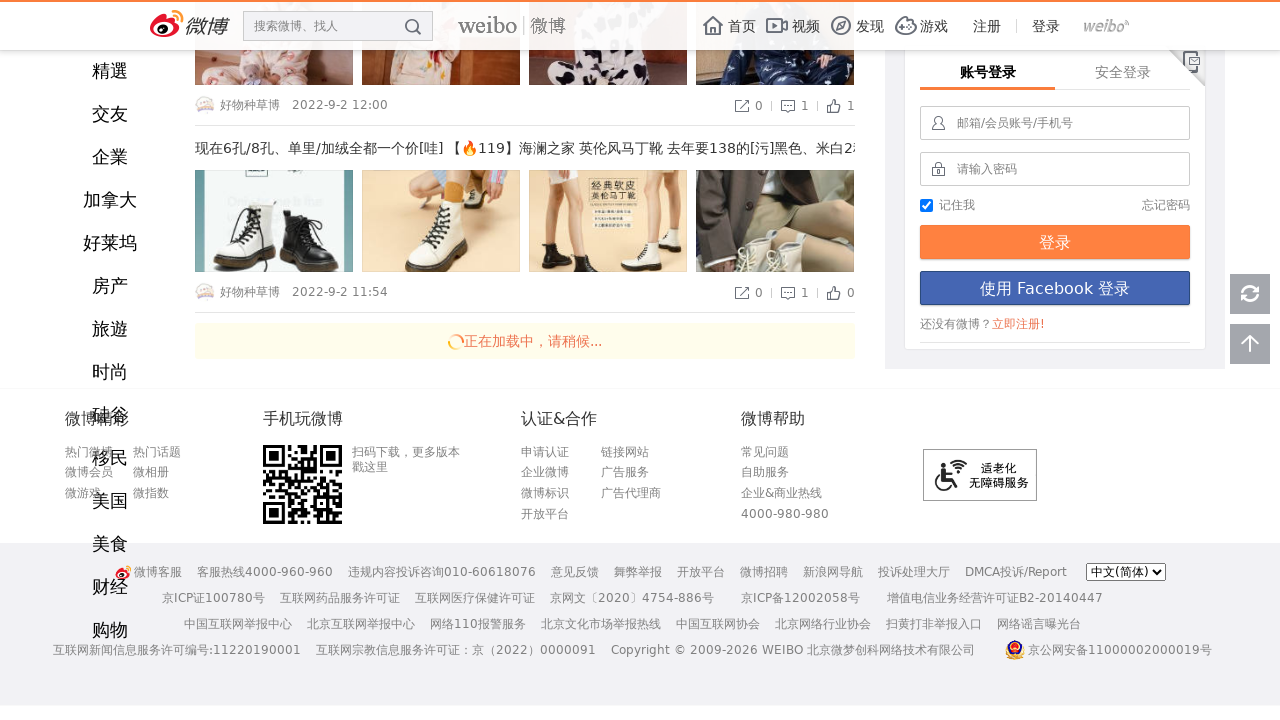

Waited 3 seconds for dynamic content to load
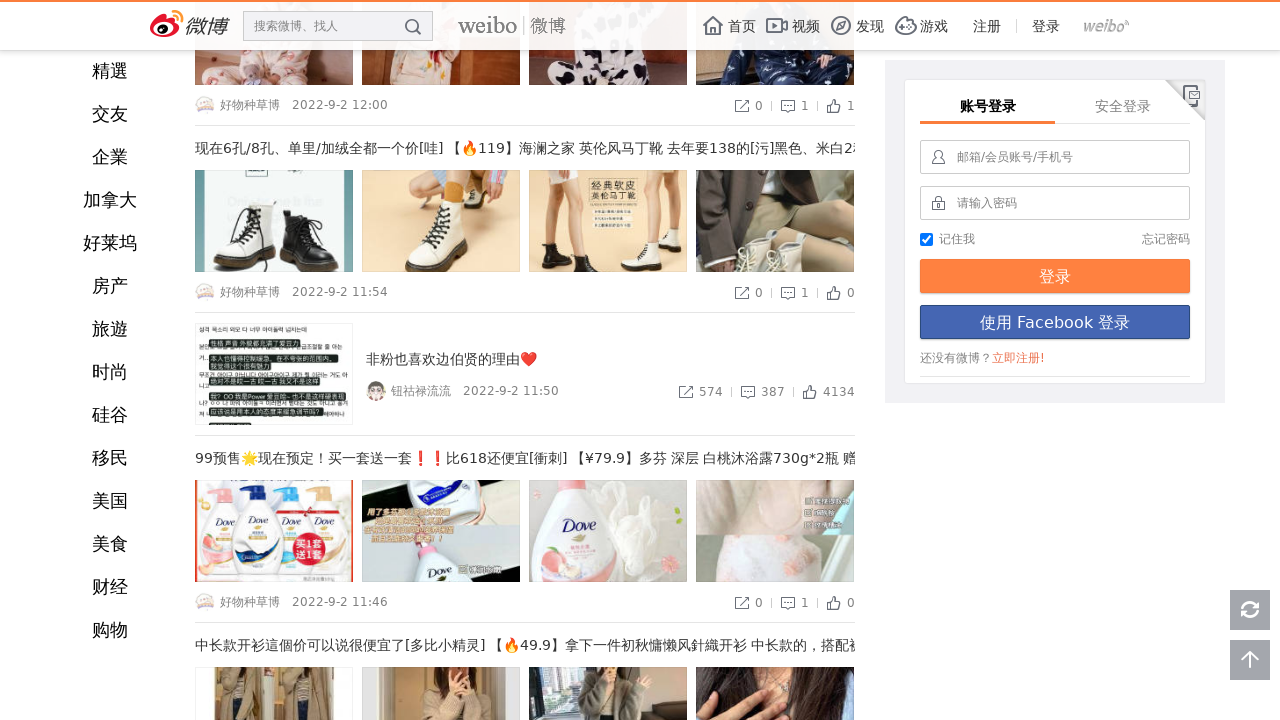

Scrolled to bottom of page (iteration 3)
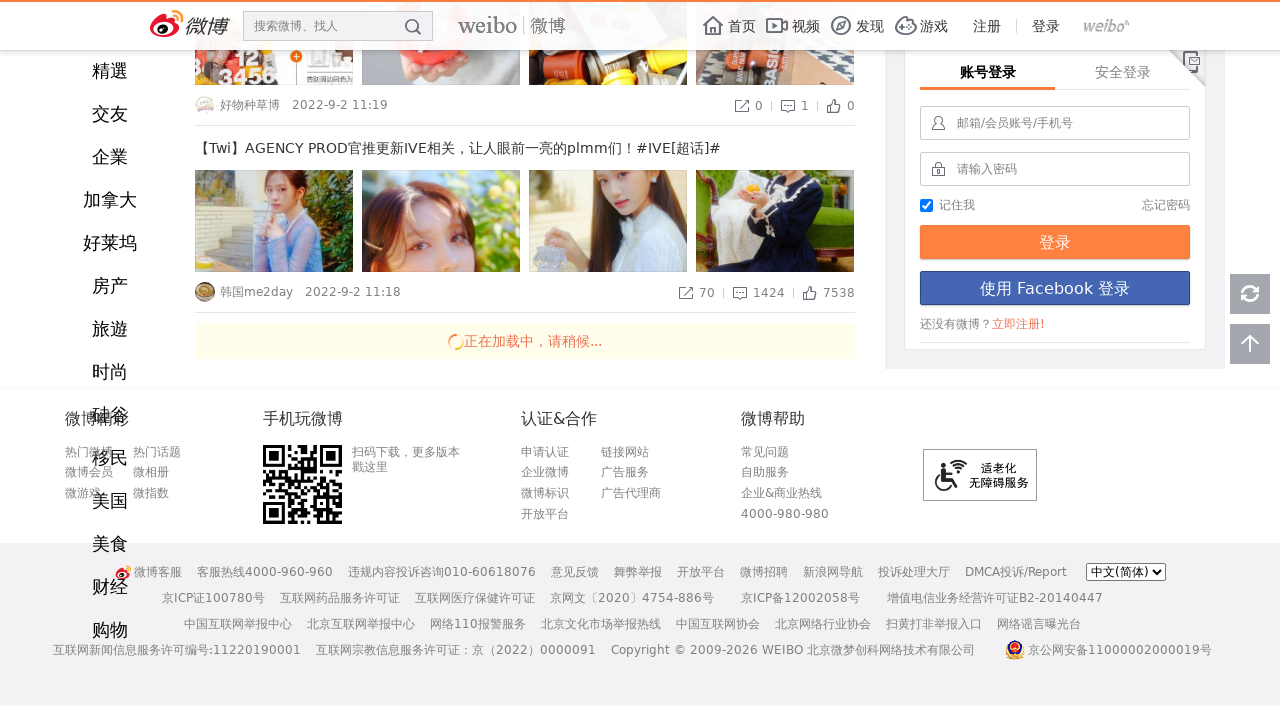

Waited 3 seconds for dynamic content to load
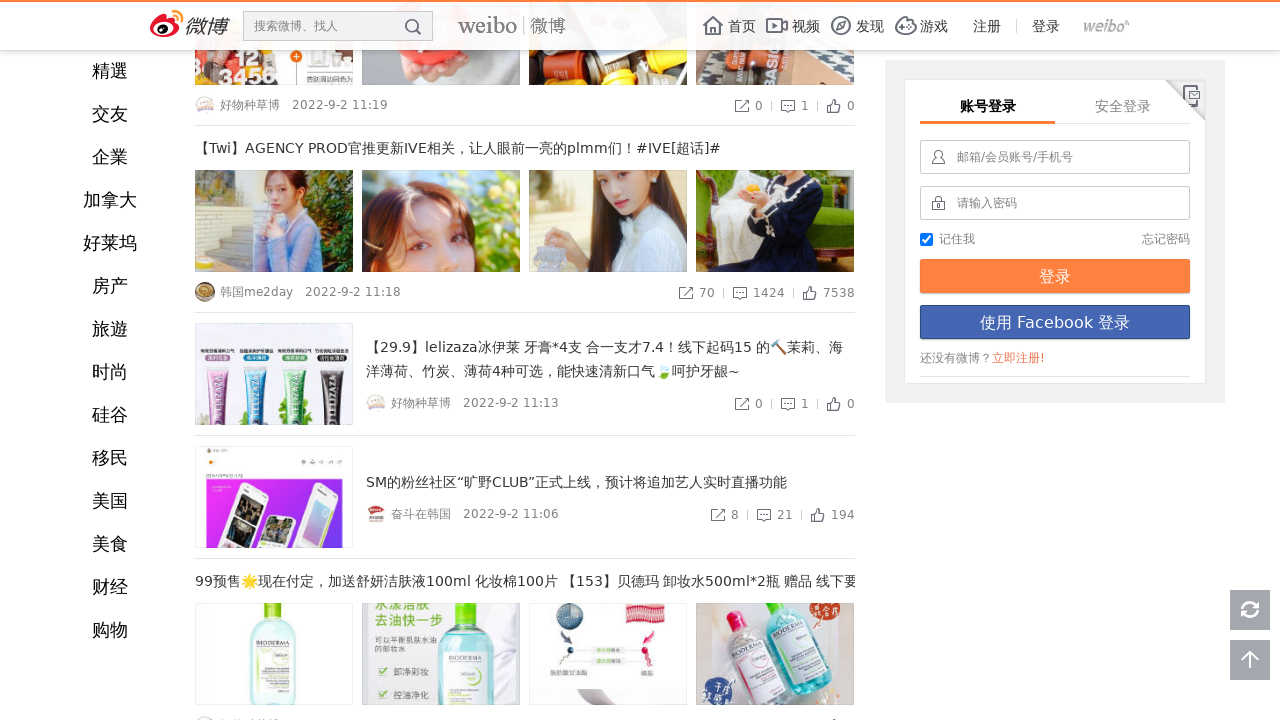

Scrolled to bottom of page (iteration 4)
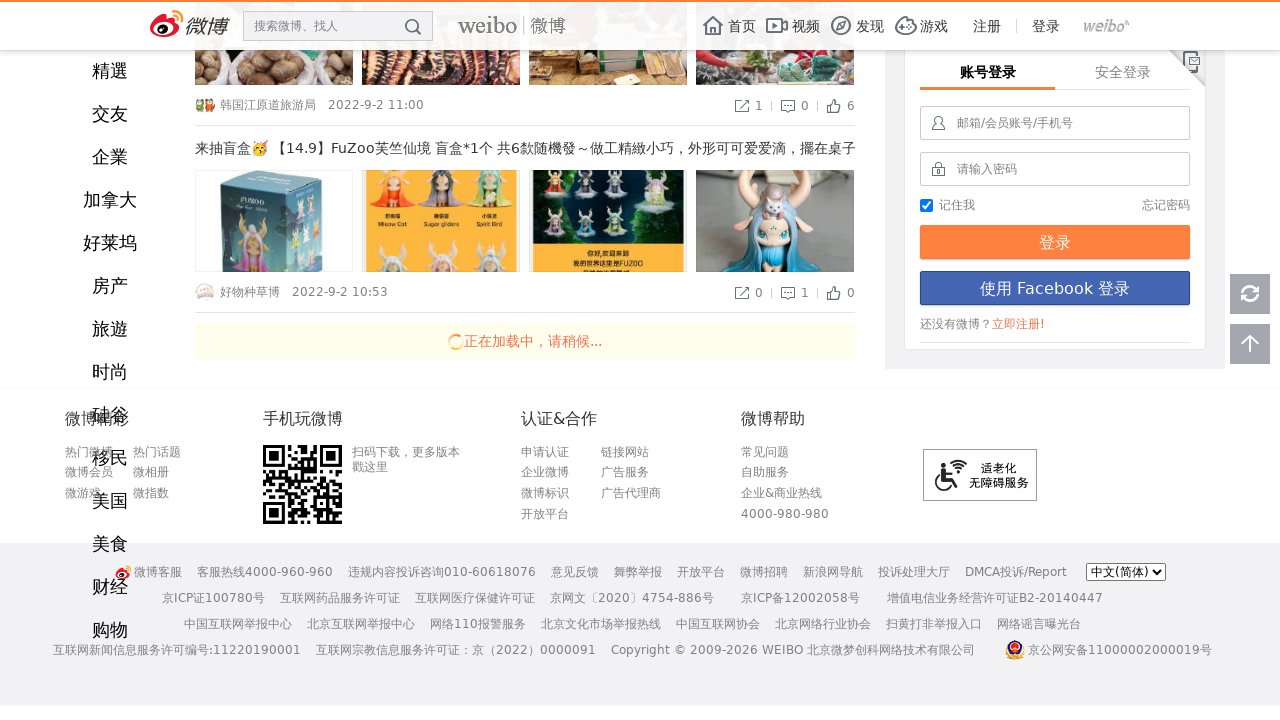

Waited 3 seconds for dynamic content to load
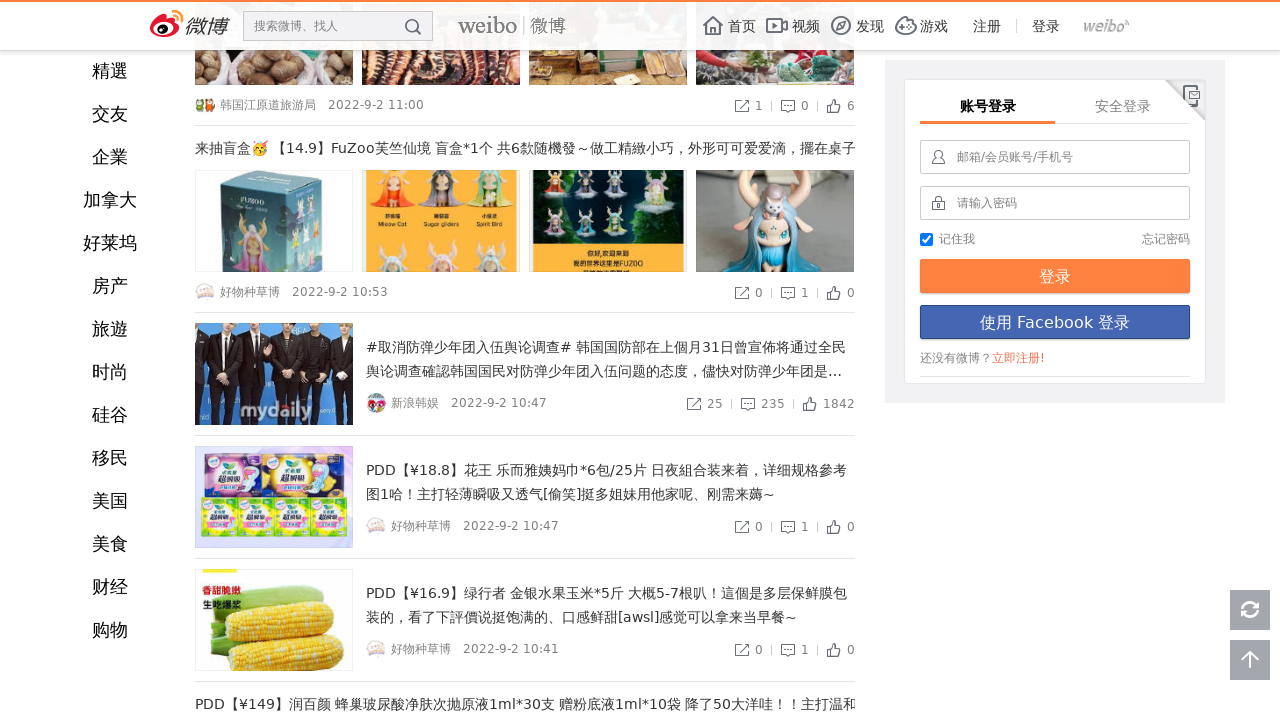

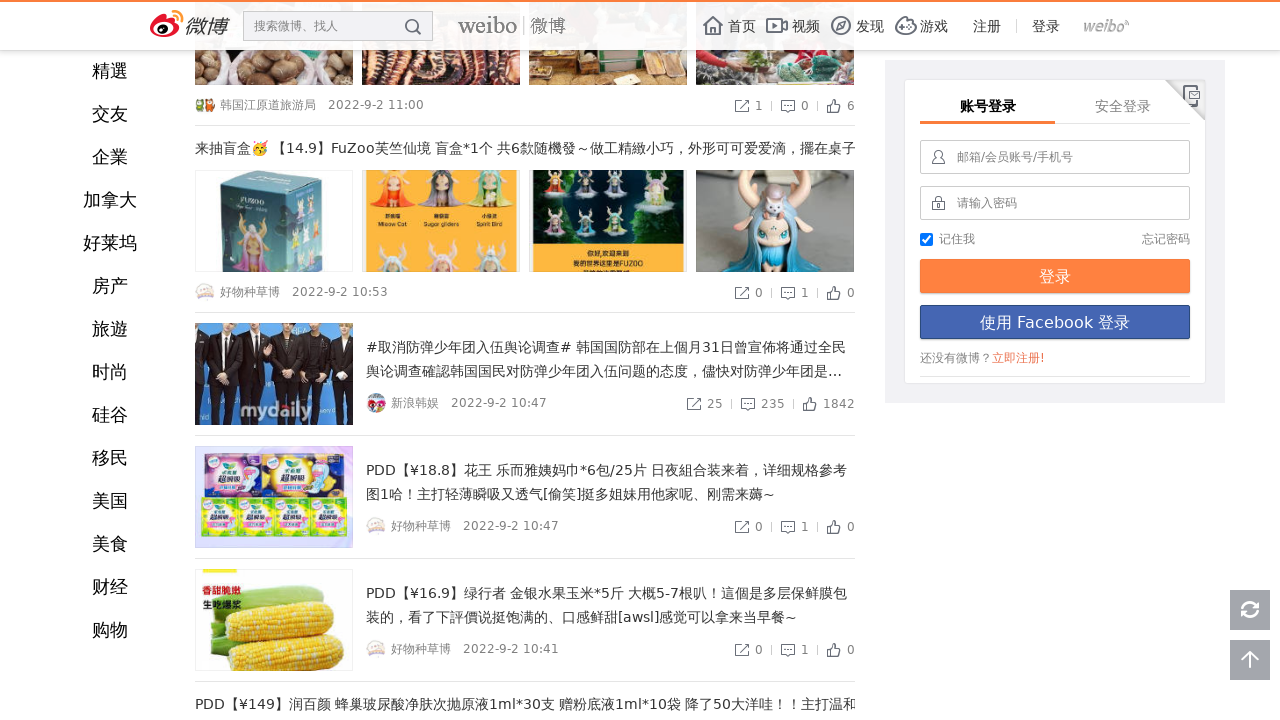